Tests drag and drop functionality on jQueryUI demo page by dragging an element to a drop target using multiple drag and drop methods

Starting URL: https://jqueryui.com/droppable

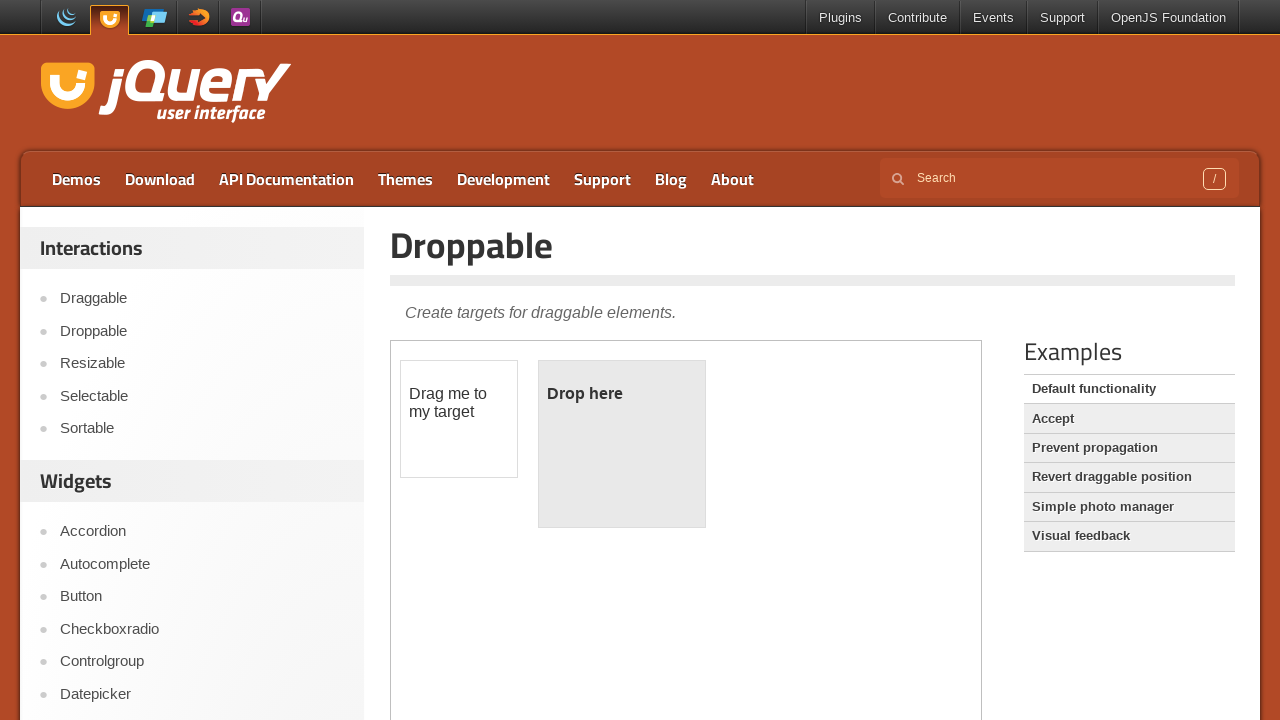

Located iframe containing drag and drop demo
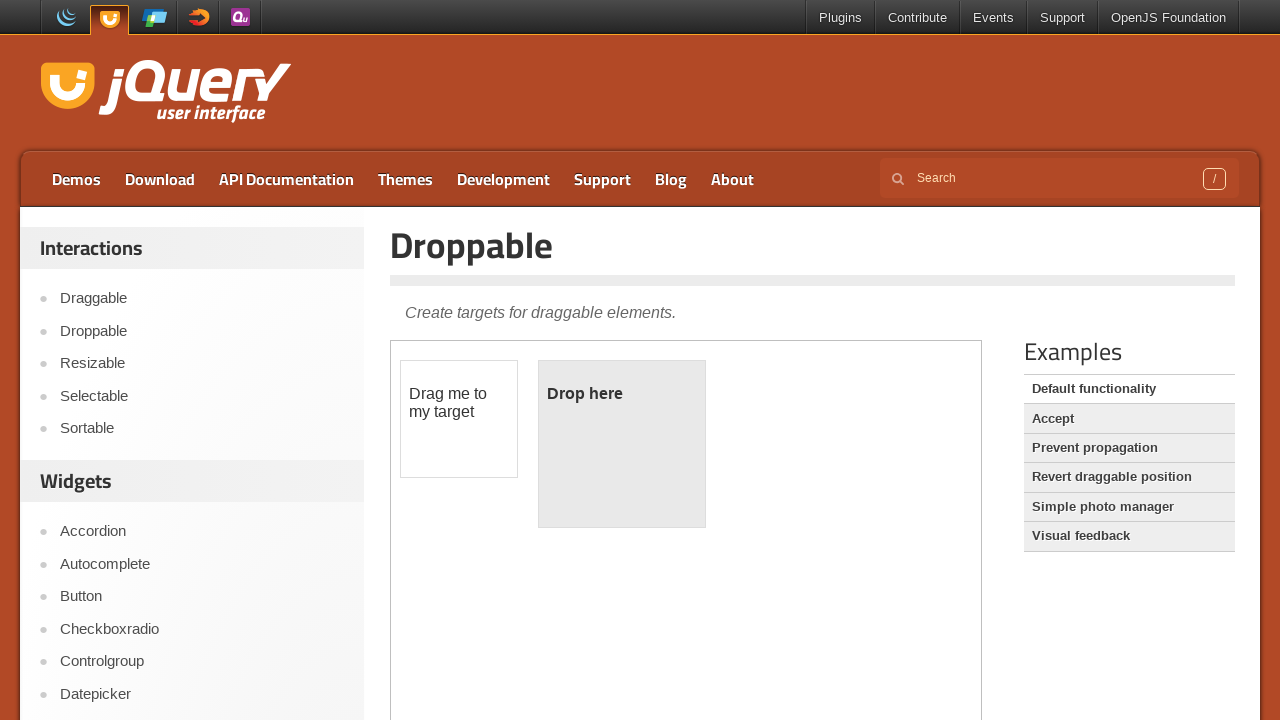

Located draggable element
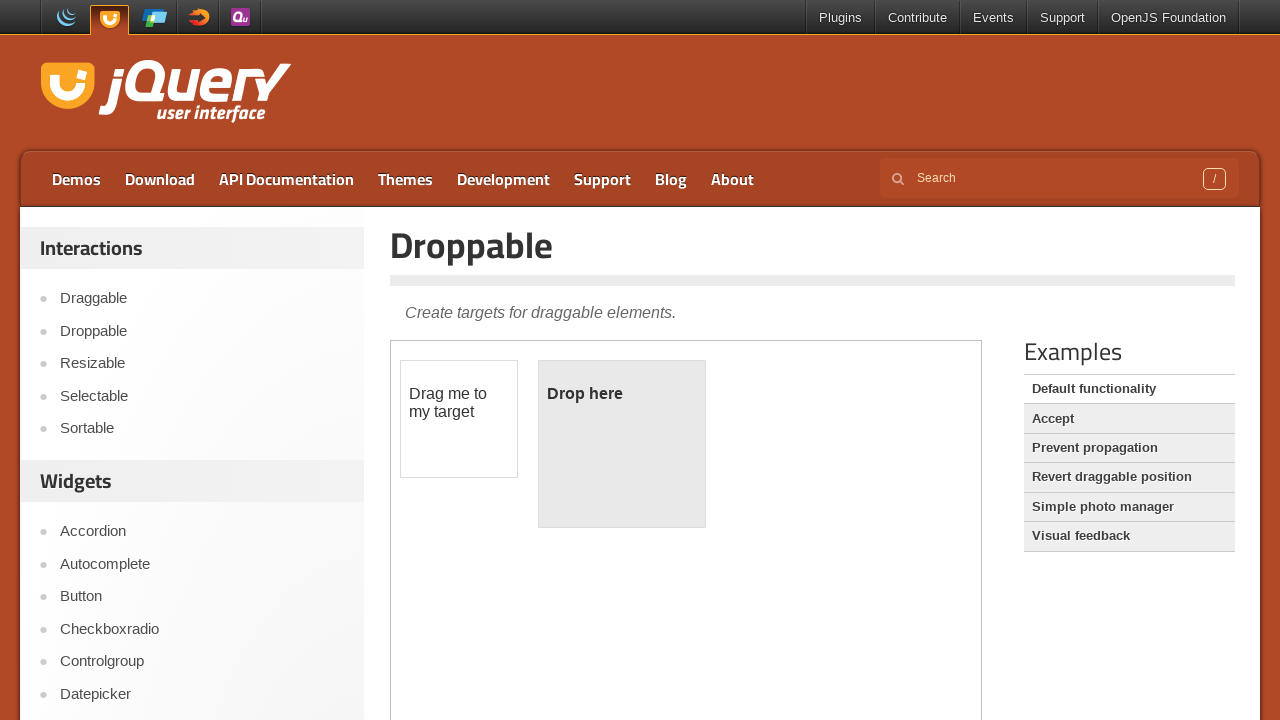

Located droppable element
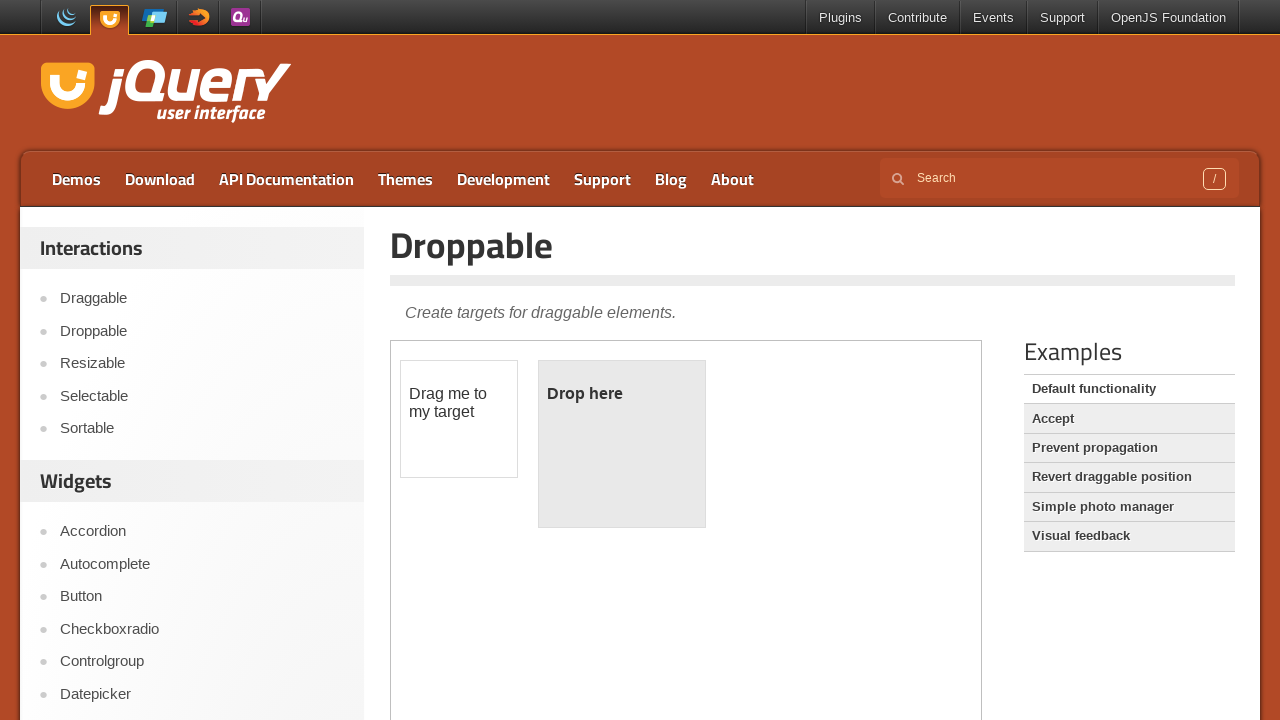

Performed basic drag and drop from draggable to droppable element at (622, 444)
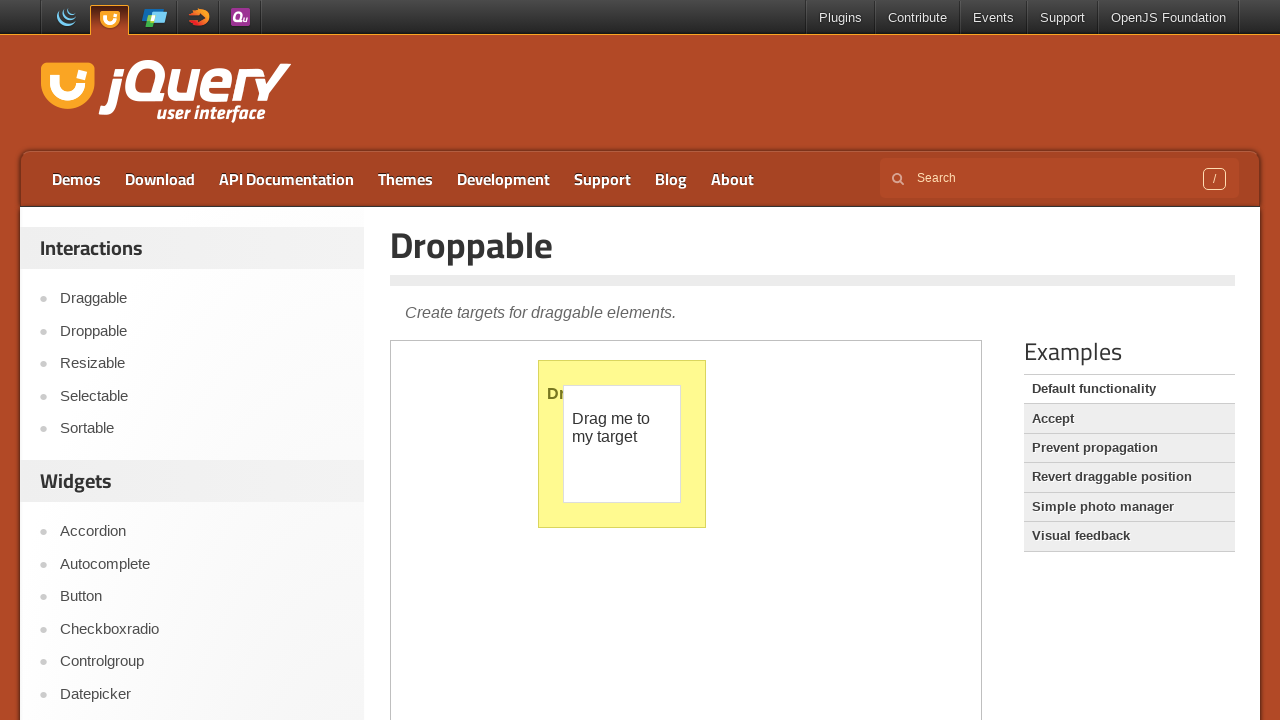

Performed drag and drop with offset target position at (574, 486)
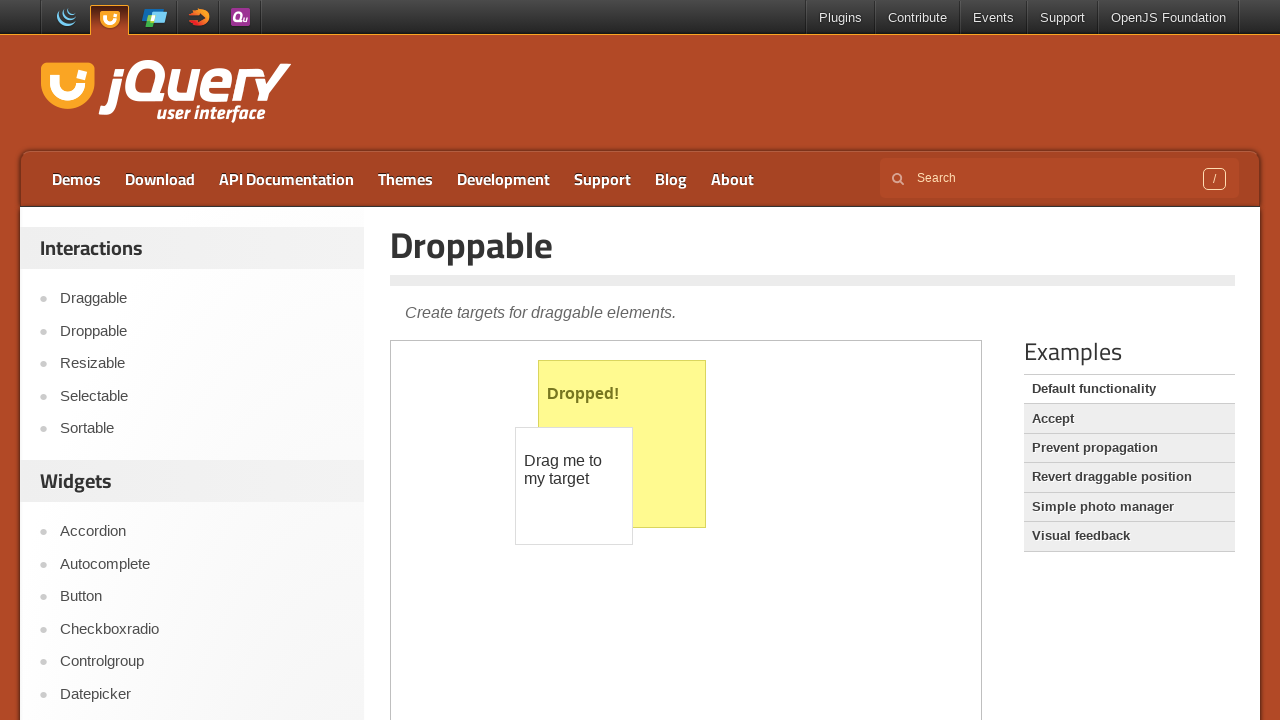

Retrieved draggable element bounding box
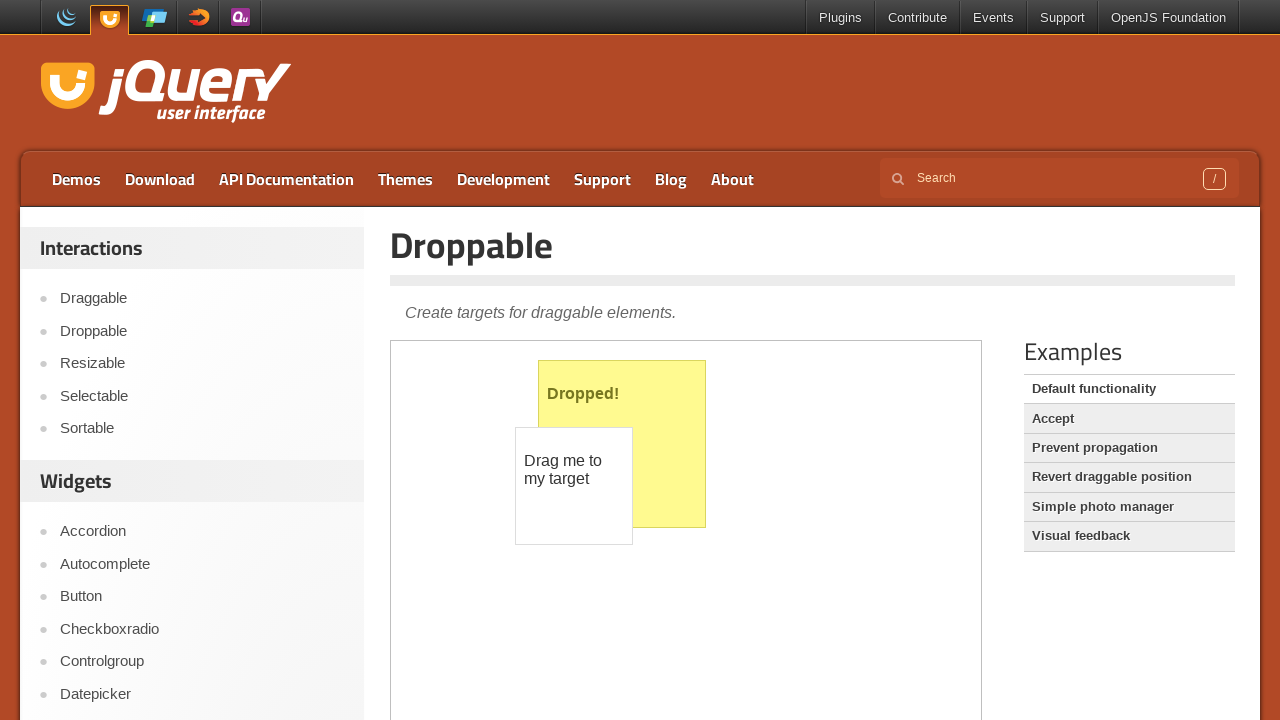

Retrieved droppable element bounding box
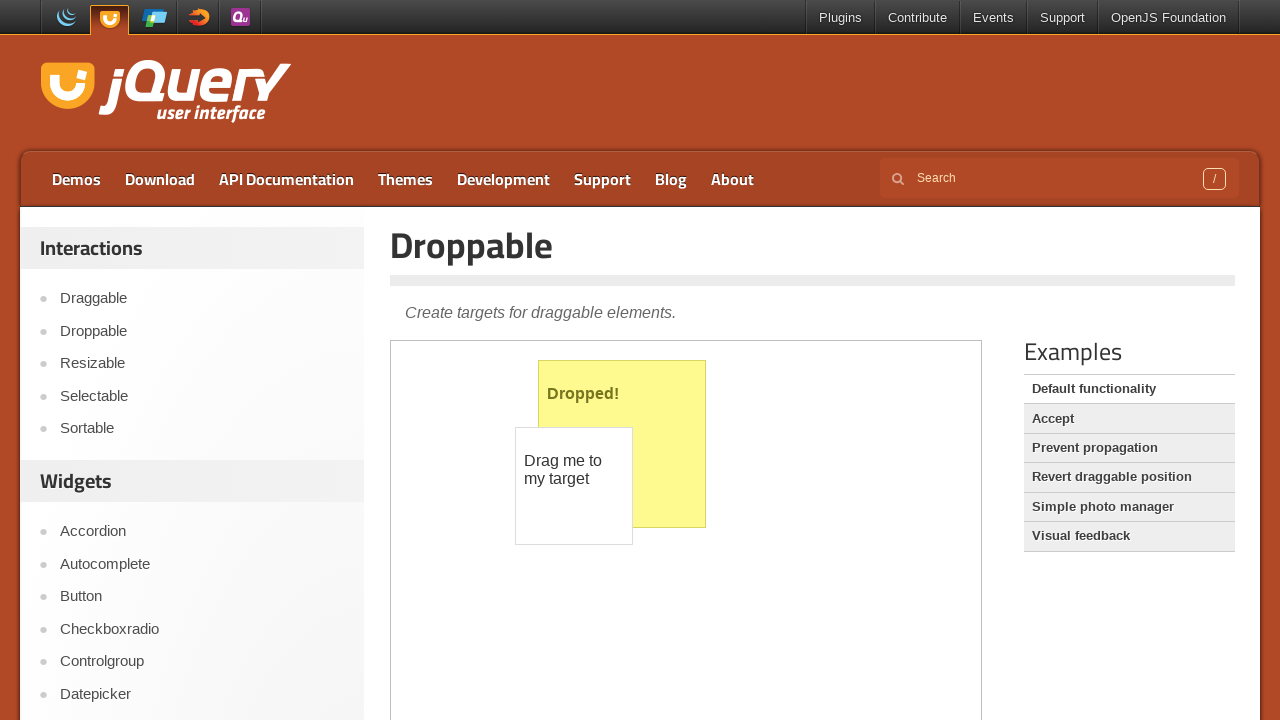

Moved mouse to center of draggable element at (574, 486)
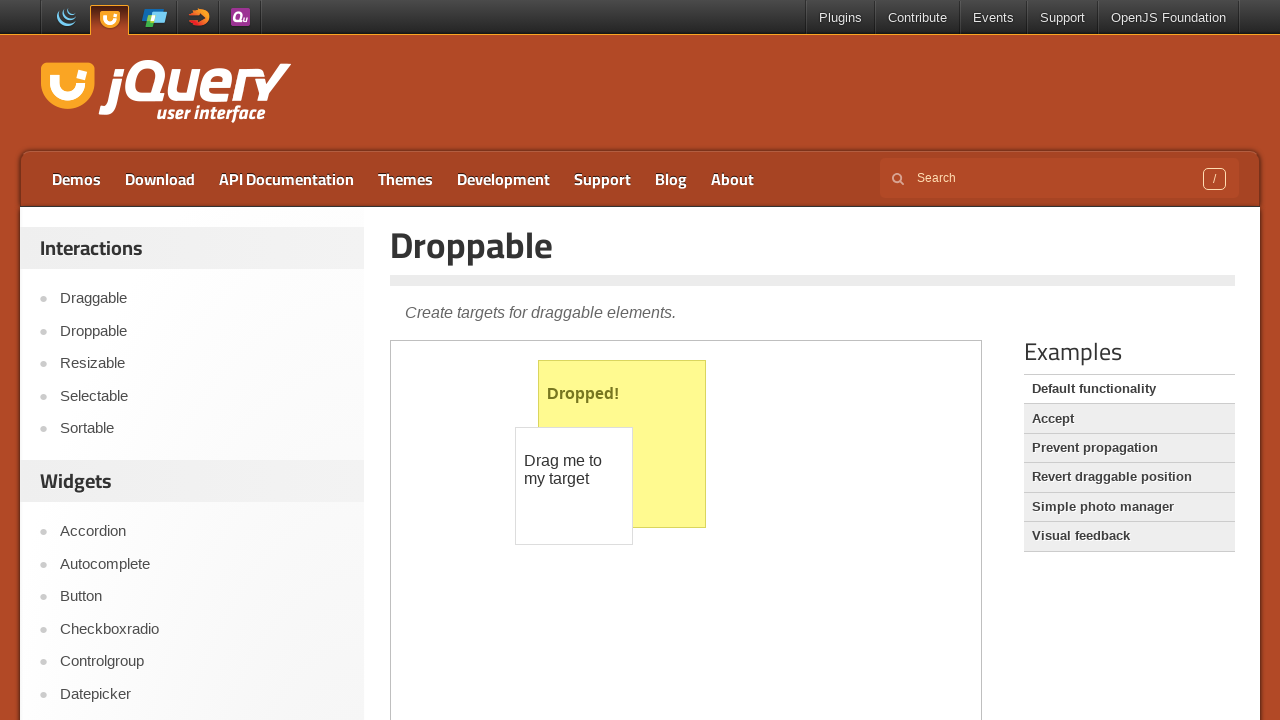

Pressed mouse button down on draggable element at (574, 486)
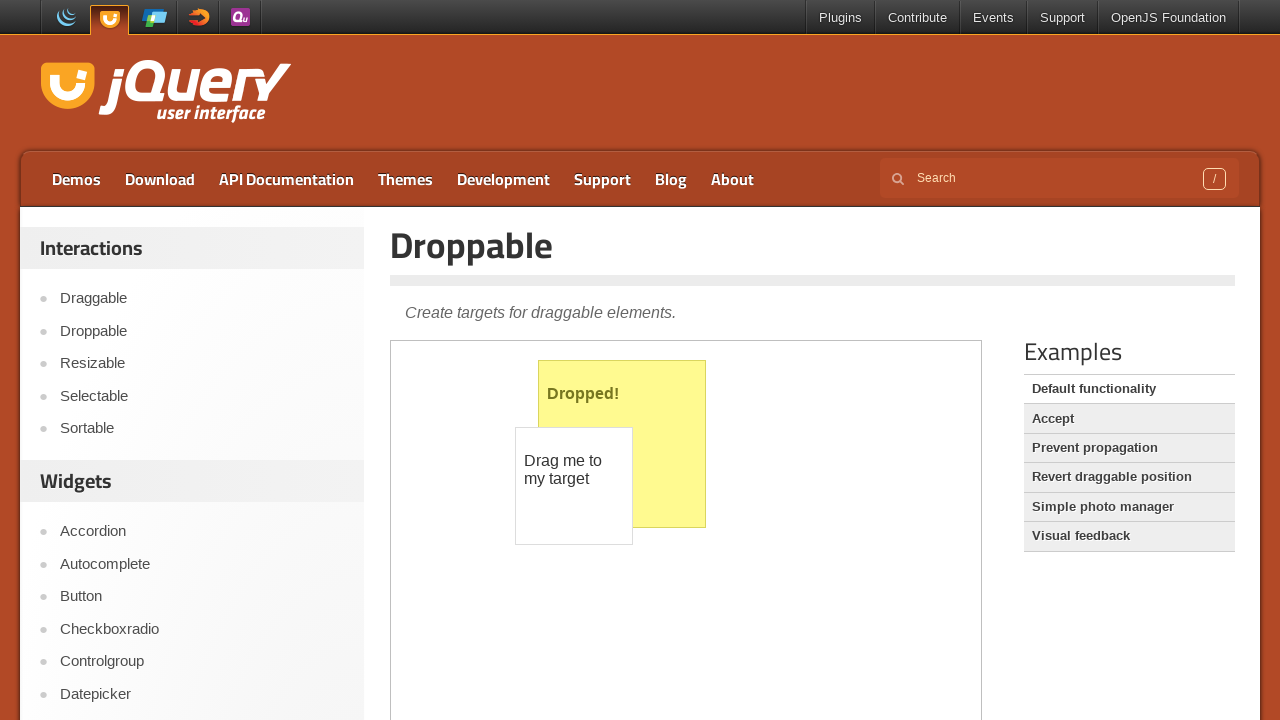

Moved mouse to center of droppable element at (622, 444)
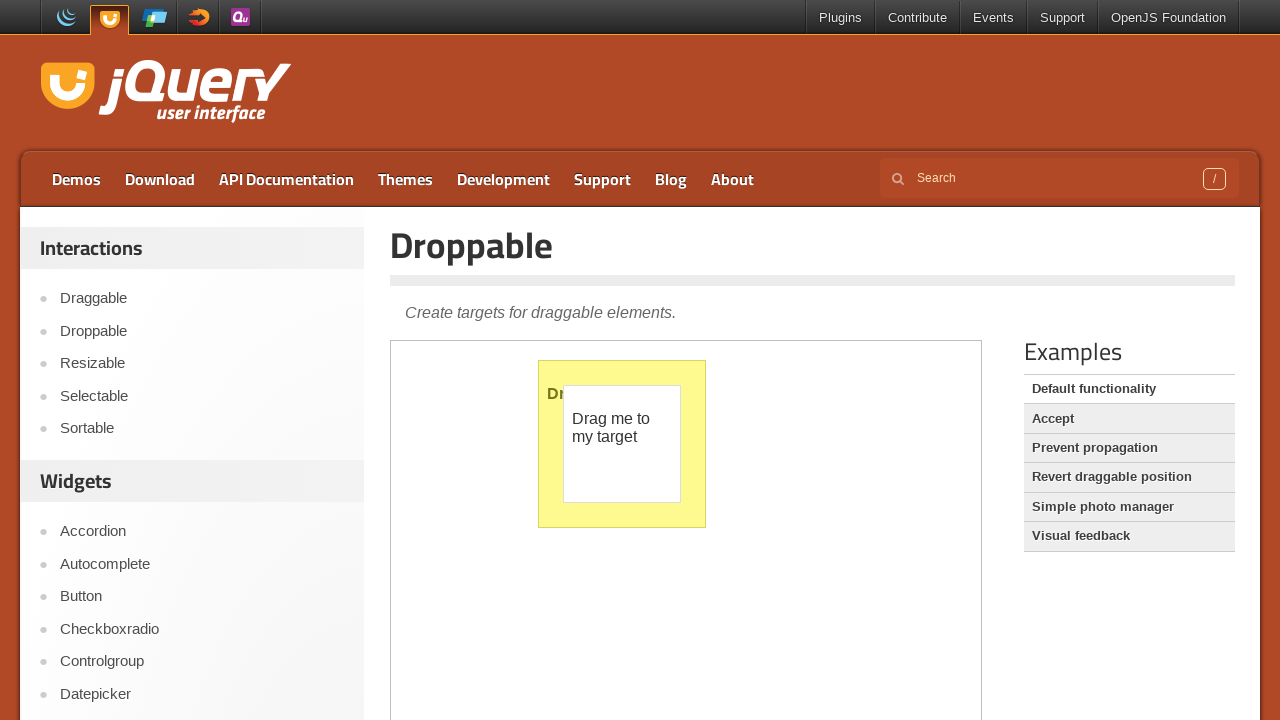

Released mouse button on droppable element, completing drag and drop at (622, 444)
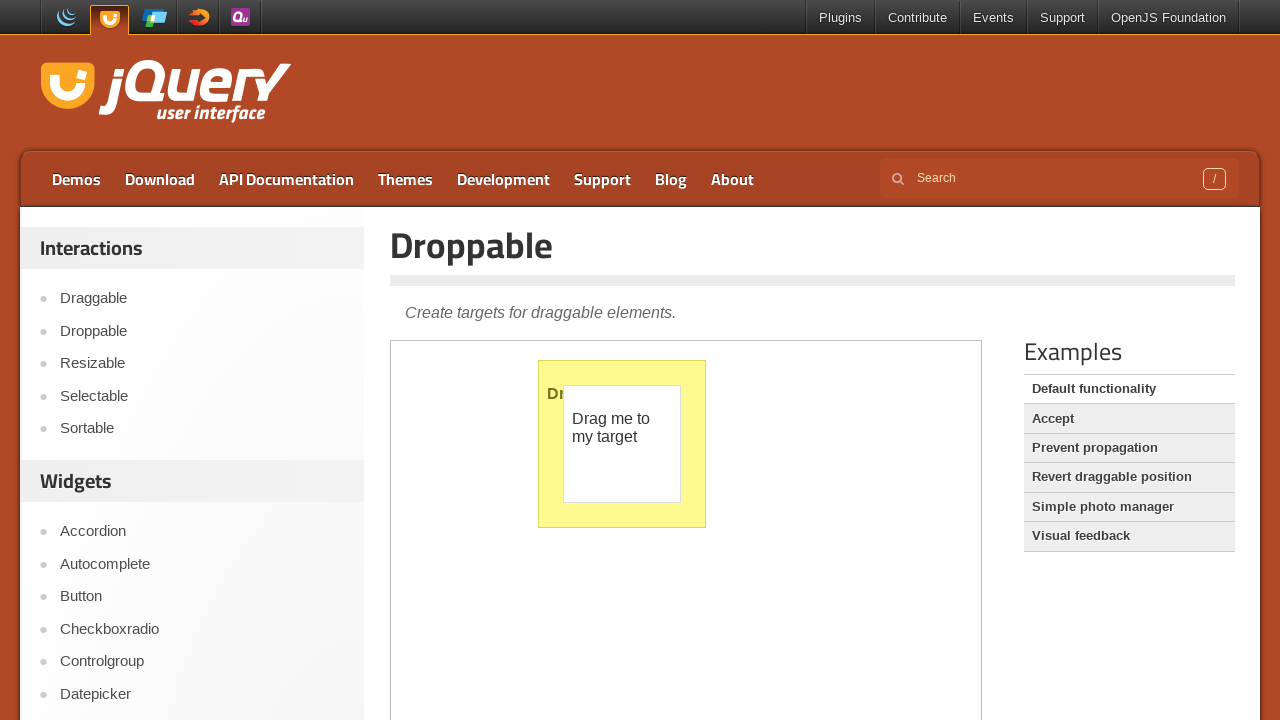

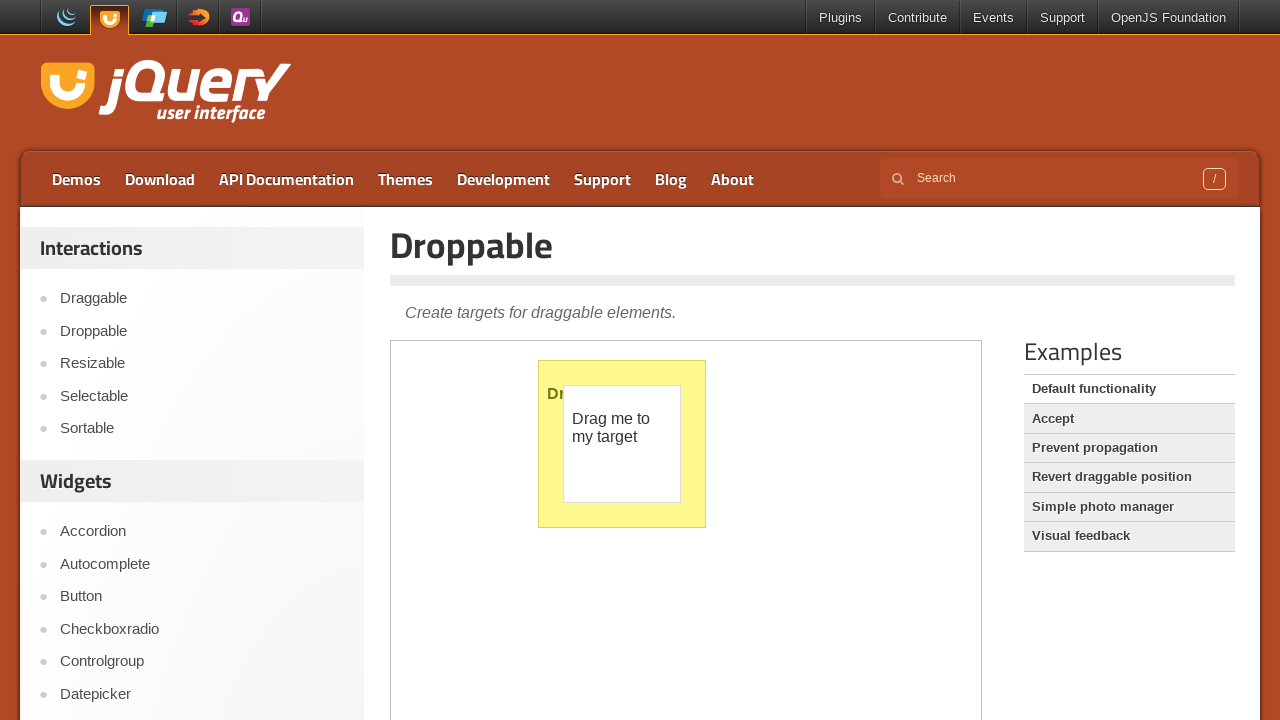